Tests radio button functionality by clicking each radio button option and verifying their selection states

Starting URL: https://rahulshettyacademy.com/AutomationPractice/

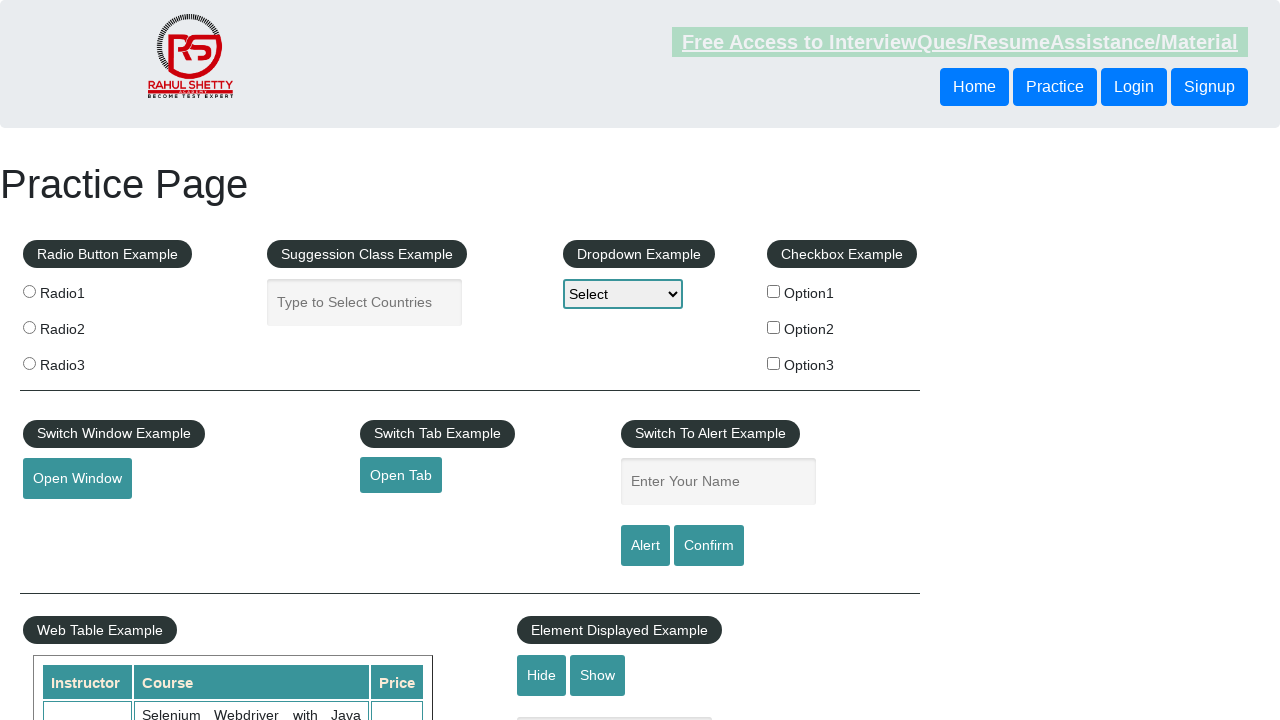

Clicked first radio button (radio1) at (29, 291) on input[value='radio1']
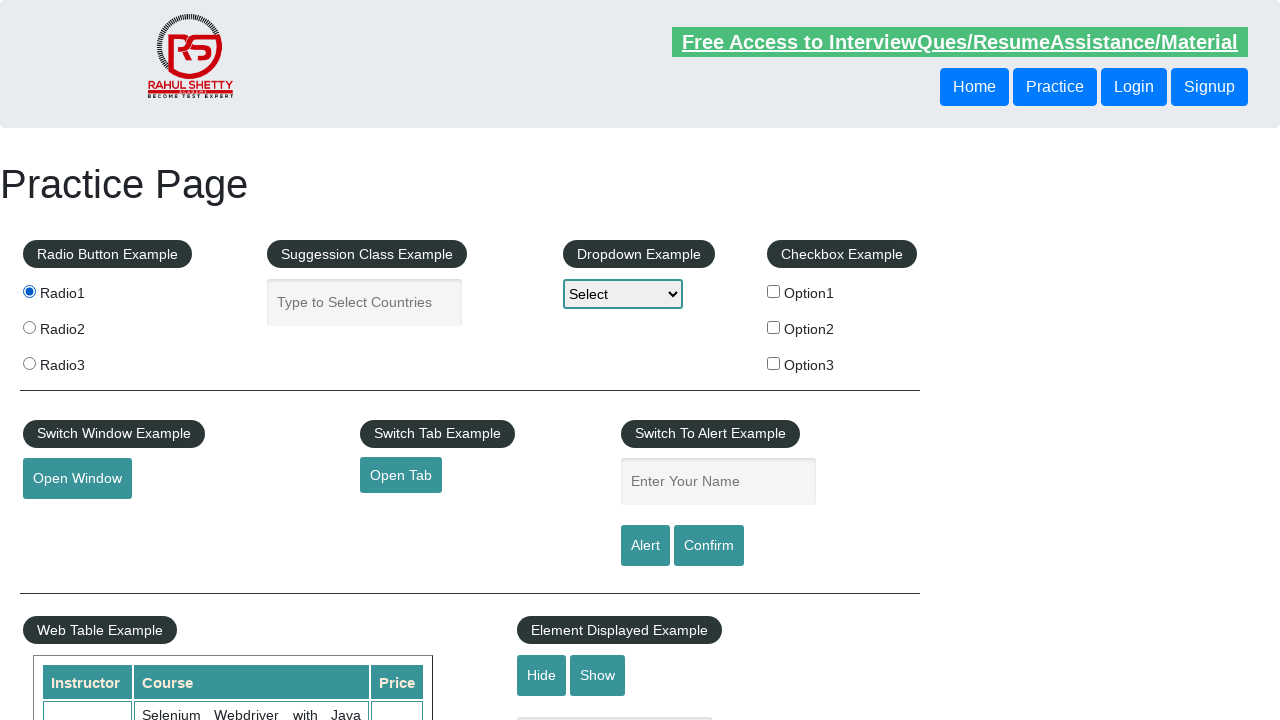

Verified first radio button is selected
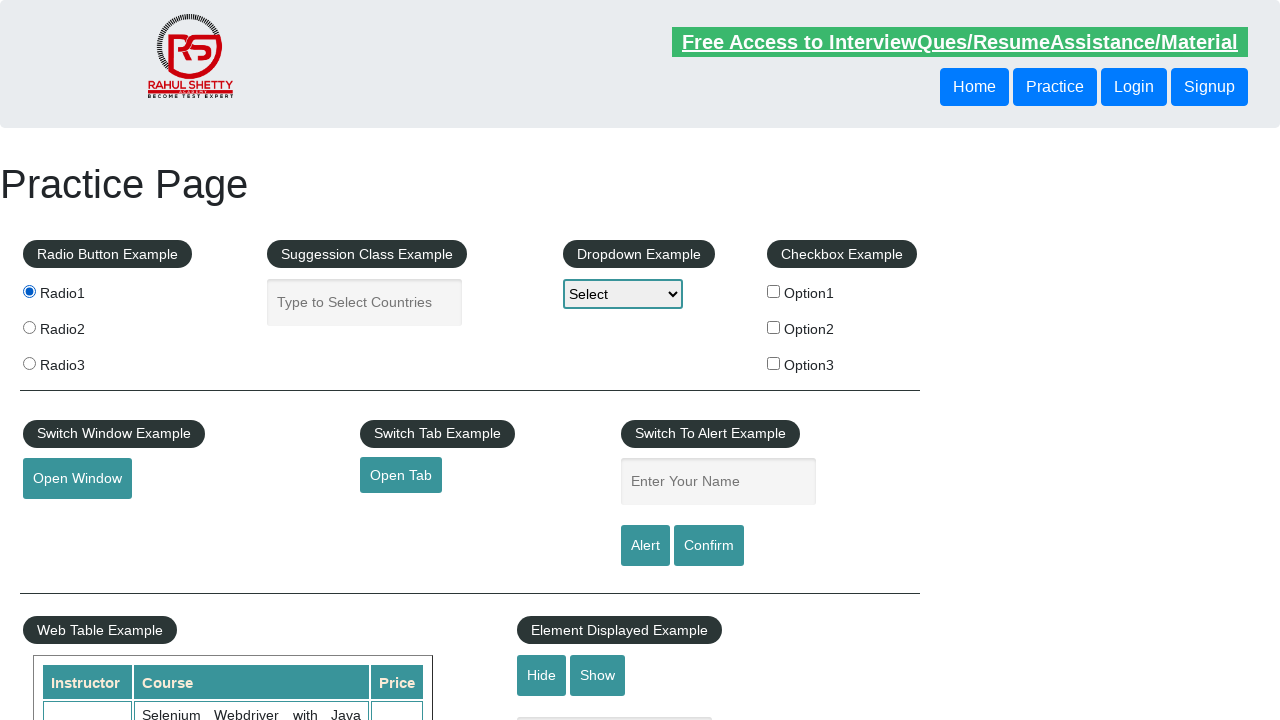

Clicked second radio button (radio2) at (29, 327) on input[value='radio2']
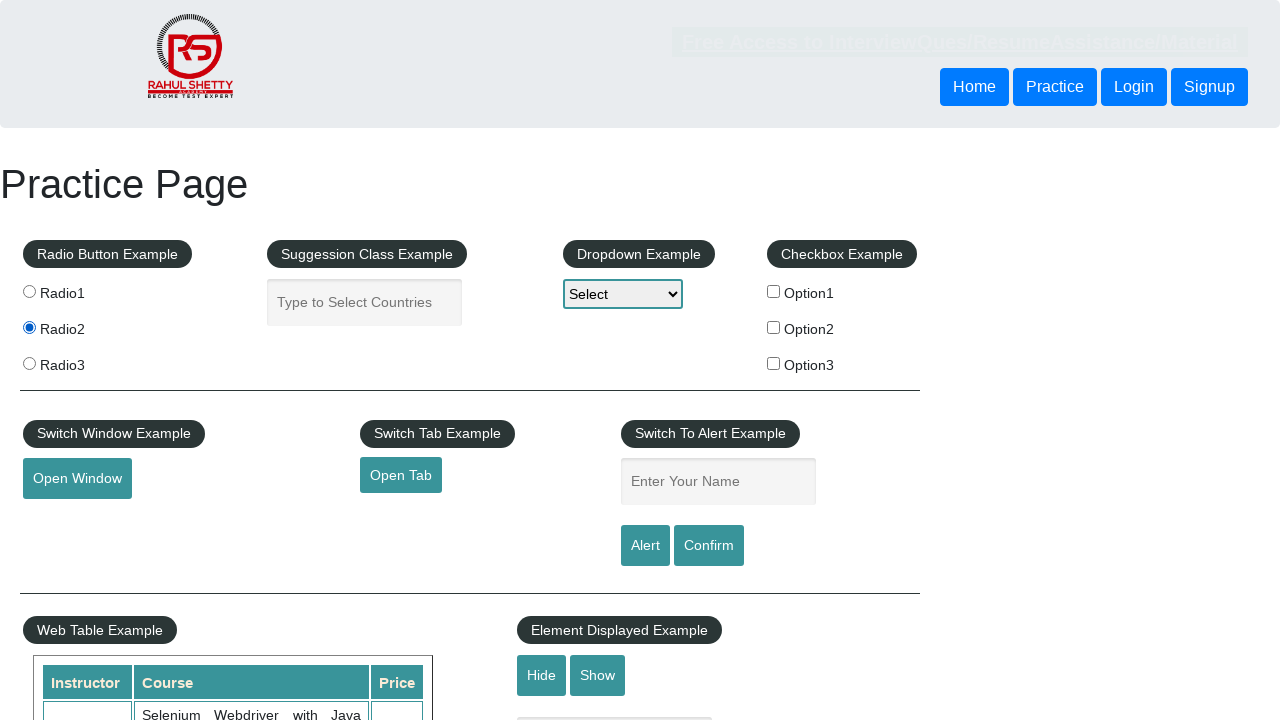

Verified second radio button is selected
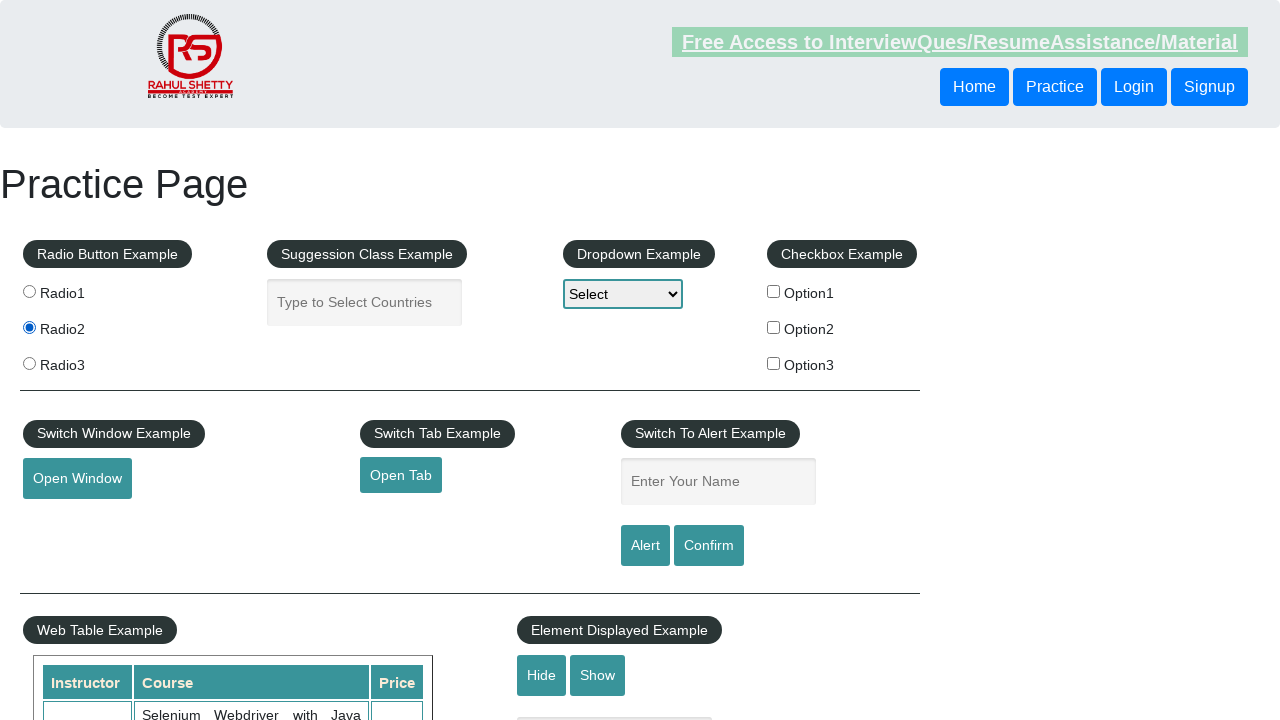

Verified first radio button is deselected
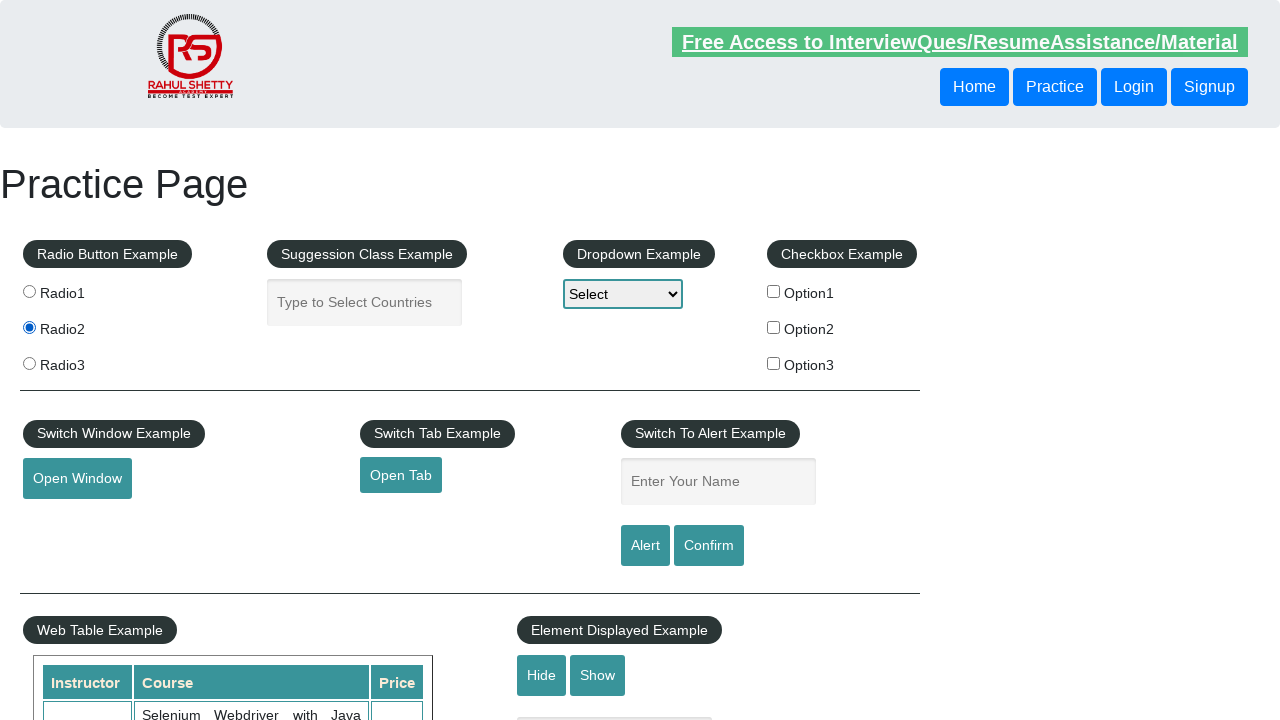

Clicked third radio button (radio3) at (29, 363) on input[value='radio3']
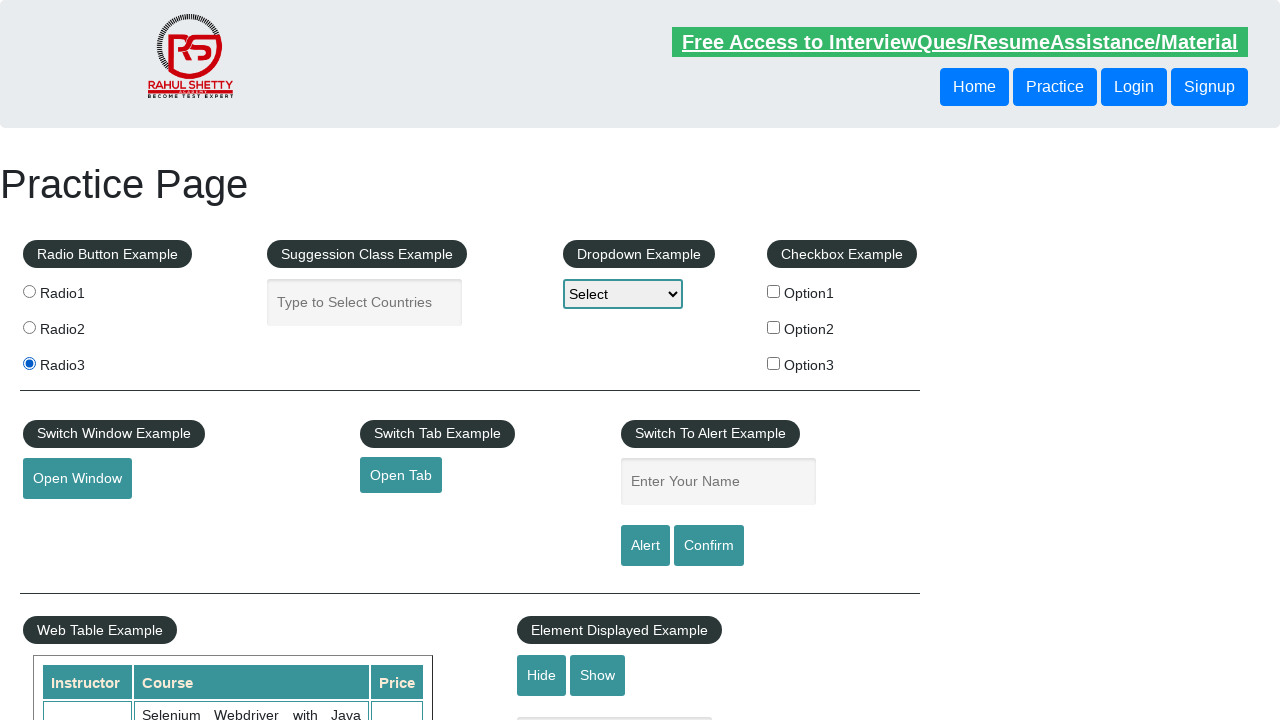

Verified third radio button is selected
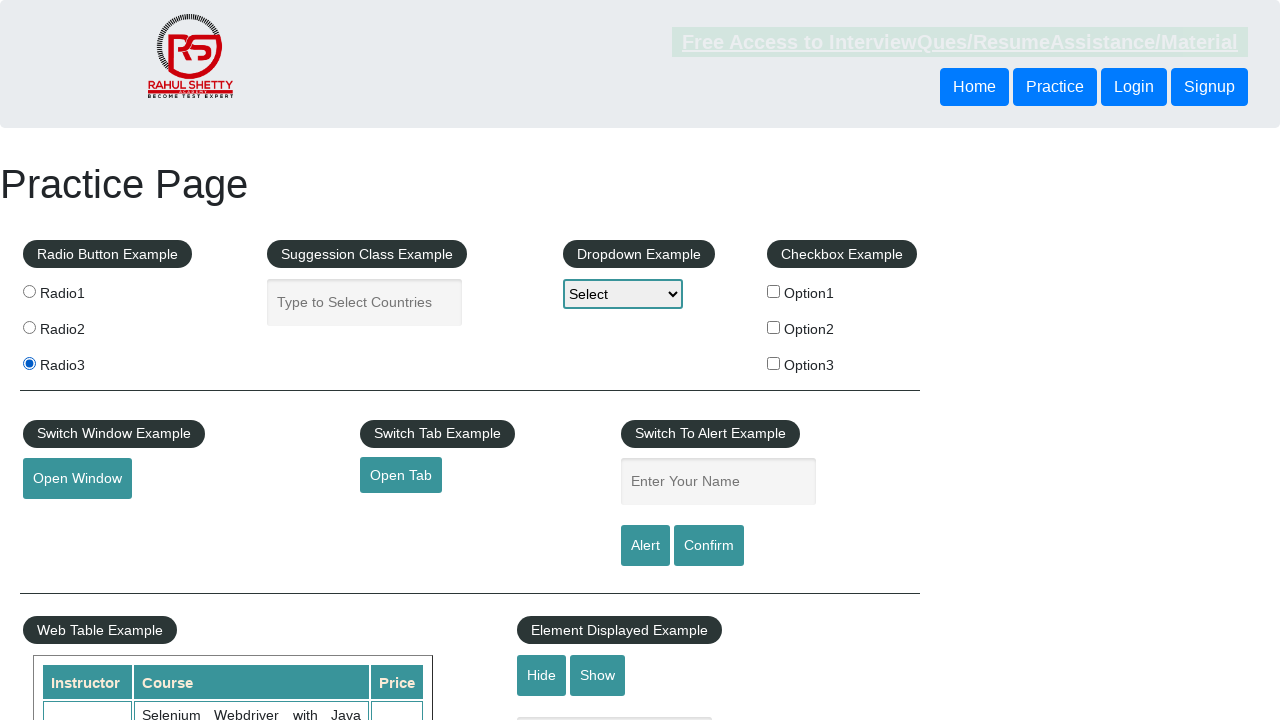

Verified second radio button is deselected
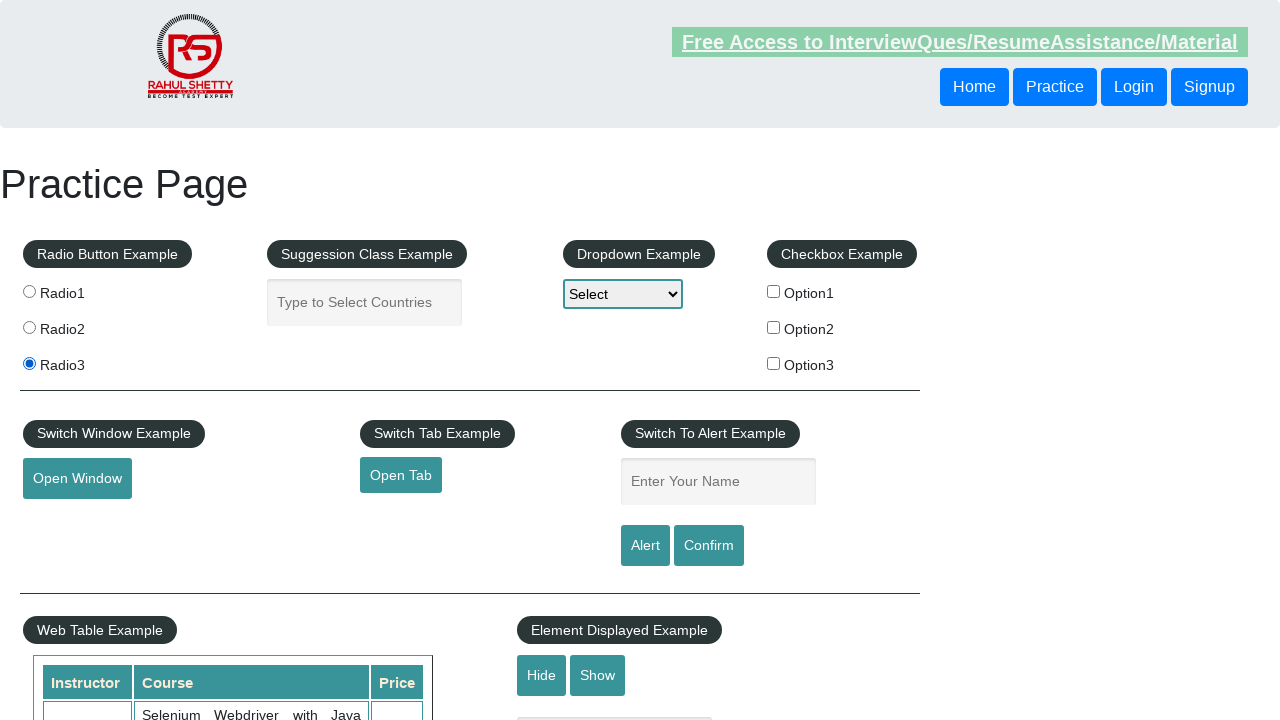

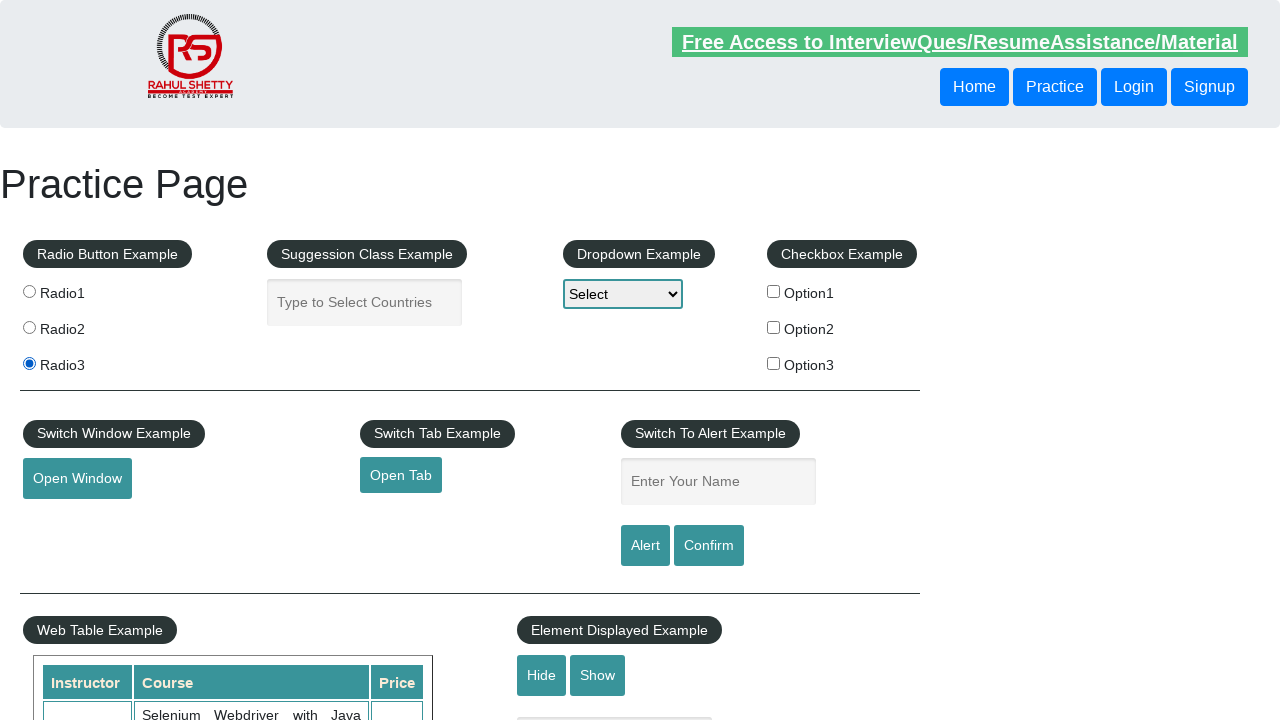